Navigates to a frames test page and scrolls an element into view using JavaScript

Starting URL: http://applitools.github.io/demo/TestPages/FramesTestPage

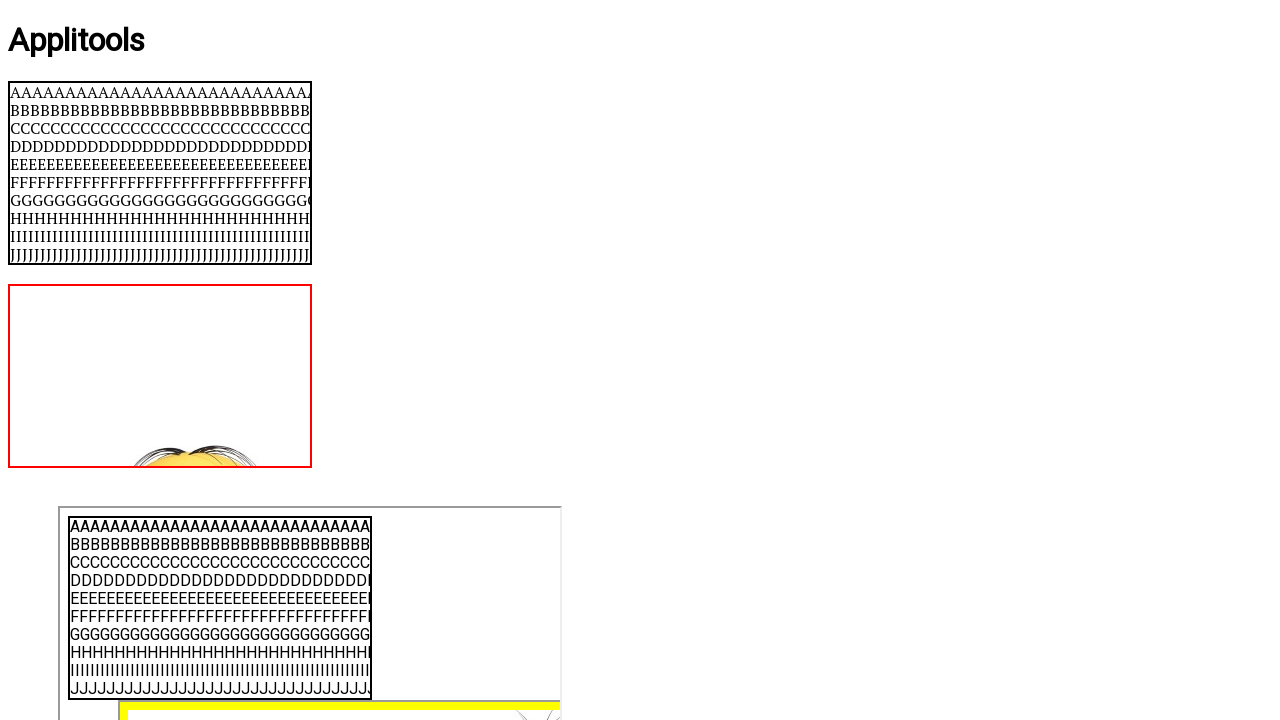

Scrolled overflowing div image element into view using JavaScript
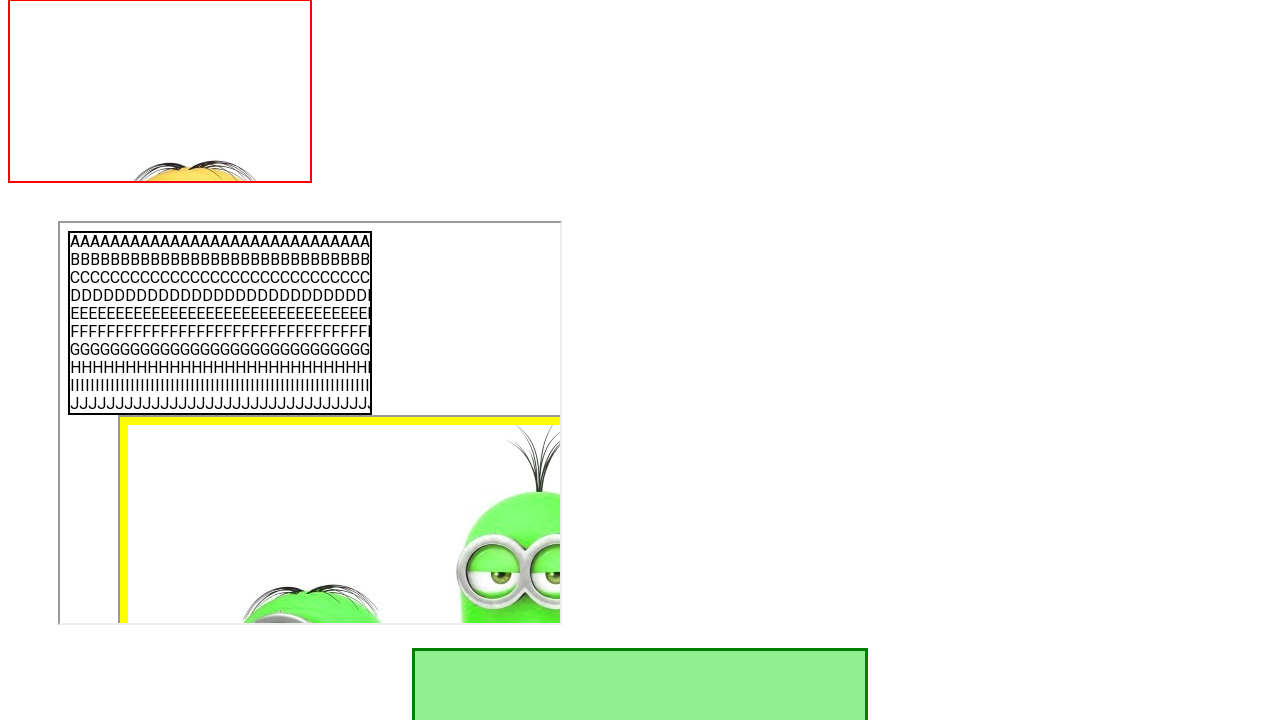

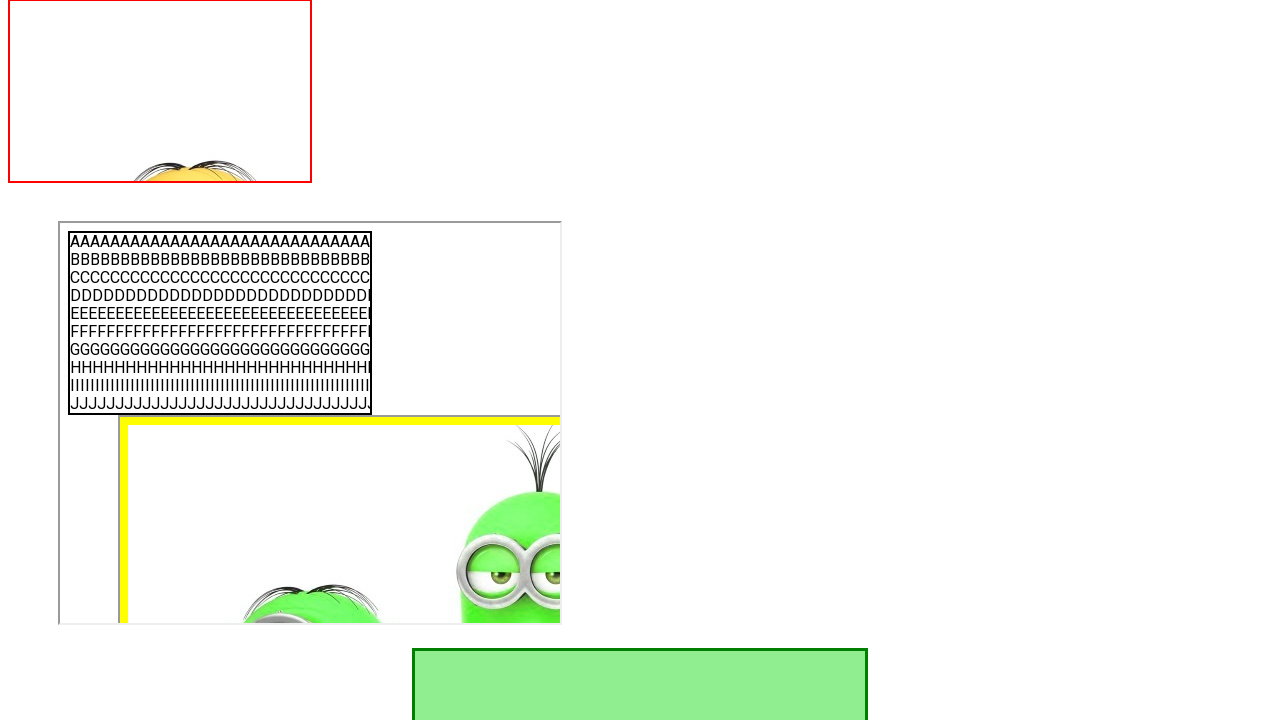